Tests a web form by filling in various fields including text inputs, radio buttons, checkboxes, dropdown selection, and date picker, then submits the form

Starting URL: https://formy-project.herokuapp.com/form

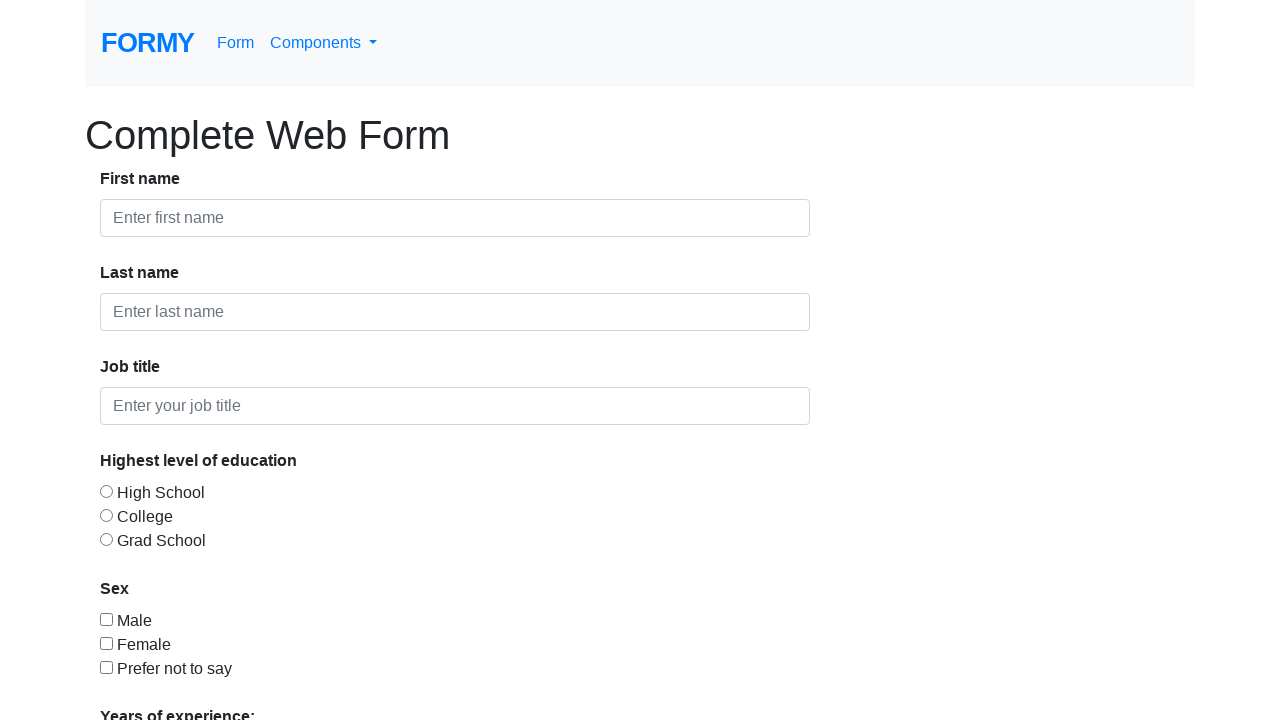

Filled first name field with 'Abhi' on #first-name
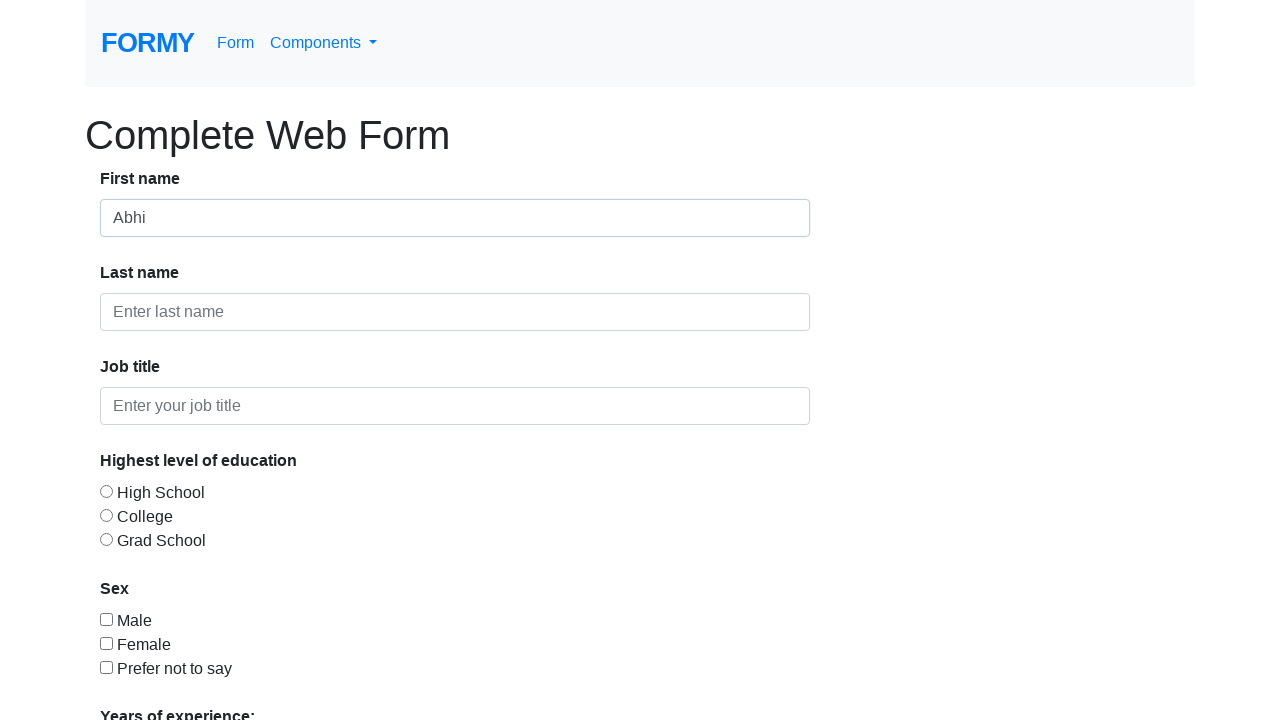

Filled last name field with 'gowda' on #last-name
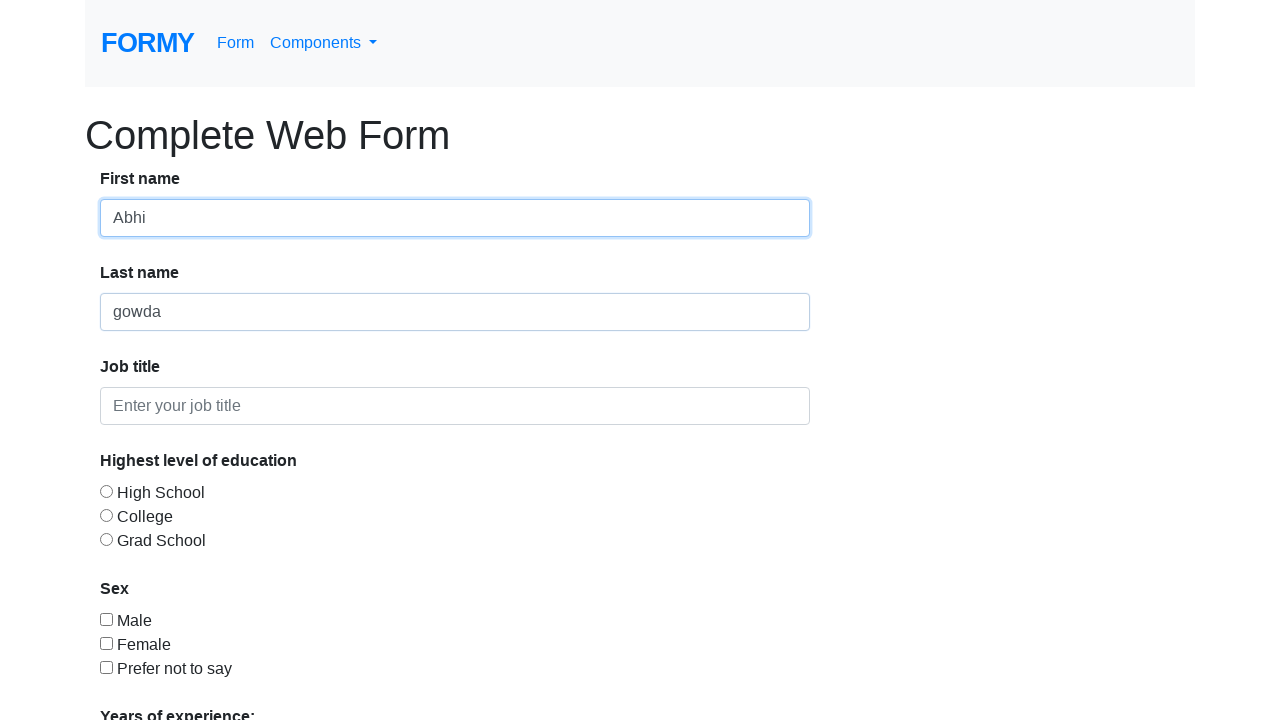

Filled job title field with 'SDET' on #job-title
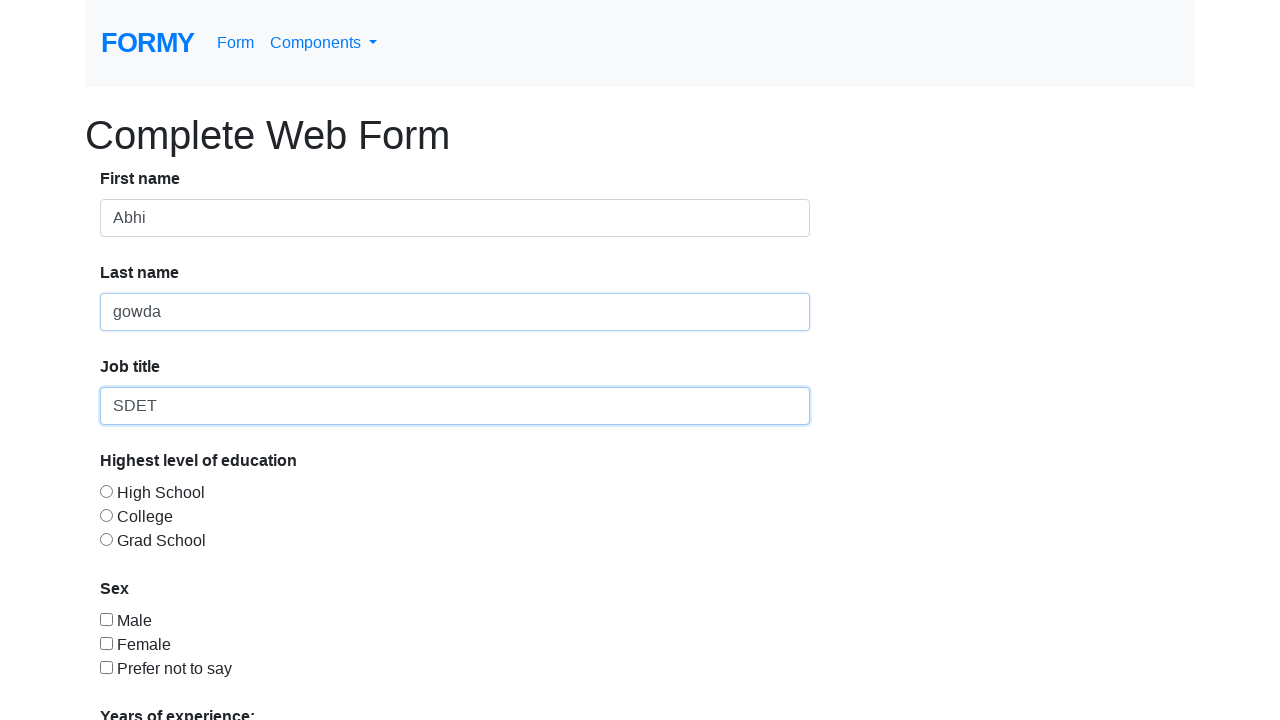

Clicked a radio button for education level at (106, 491) on input[type='radio'] >> nth=0
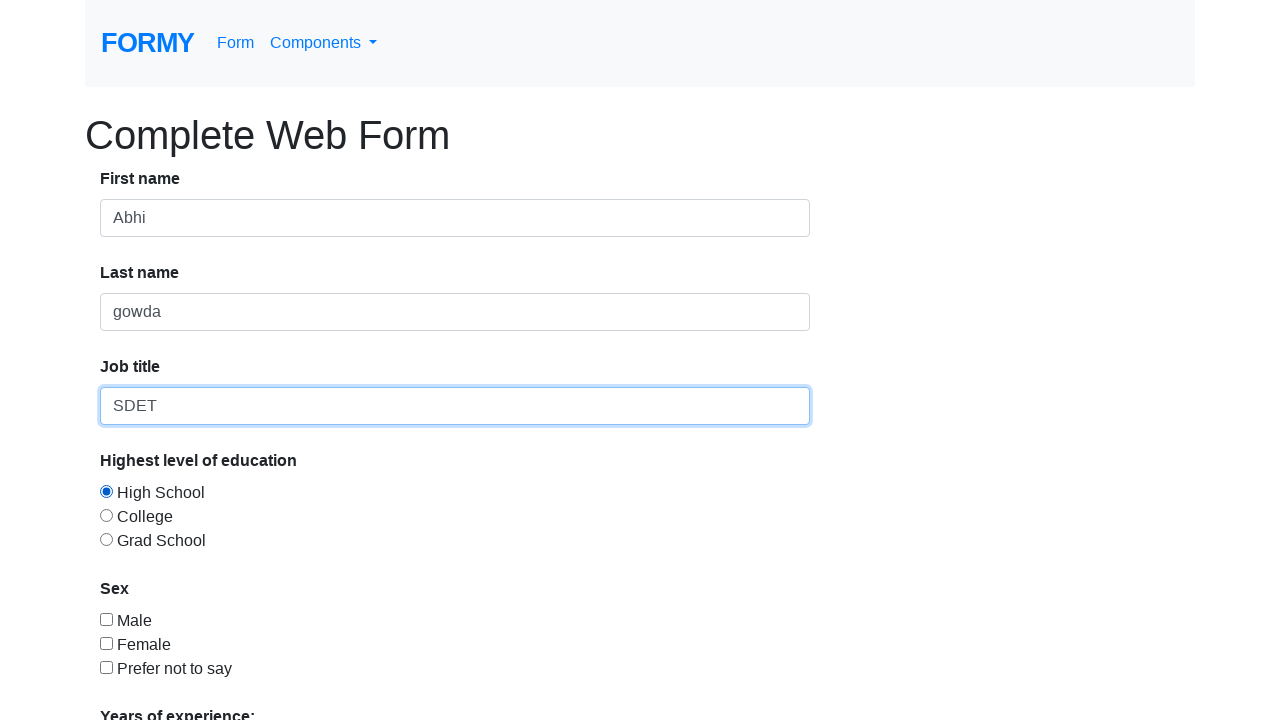

Clicked a radio button for education level at (106, 515) on input[type='radio'] >> nth=1
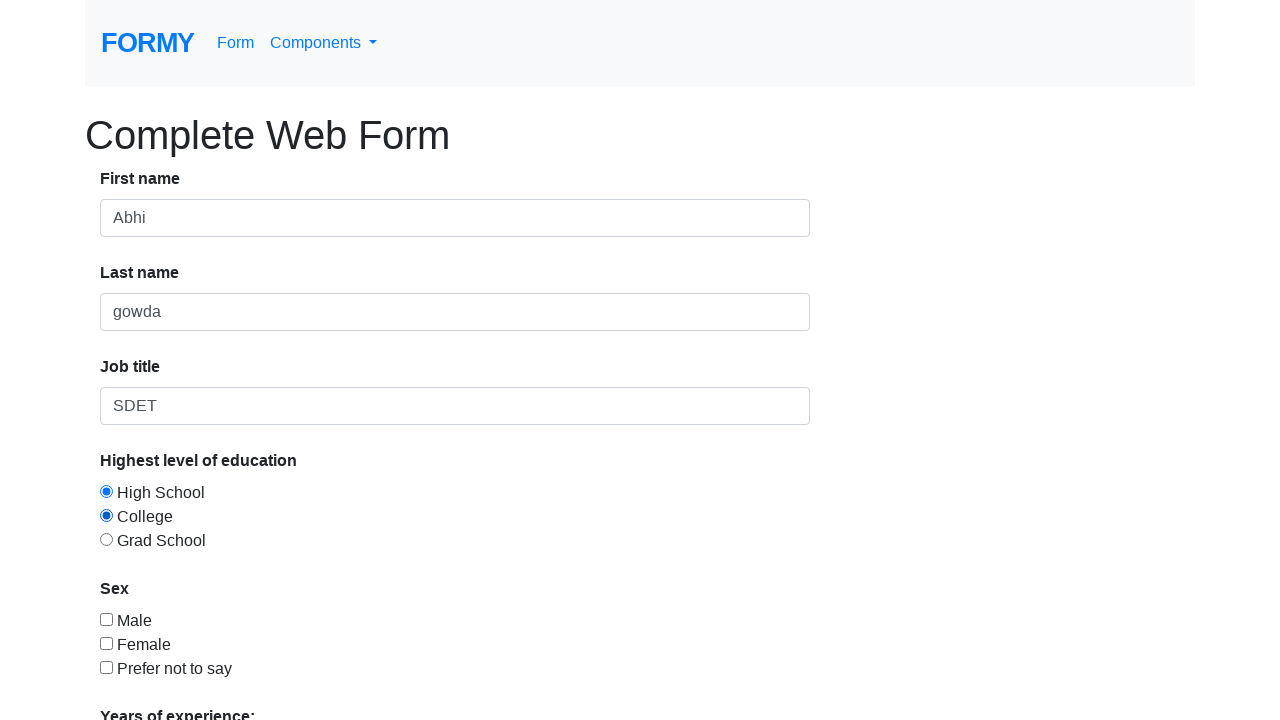

Clicked a radio button for education level at (106, 539) on input[type='radio'] >> nth=2
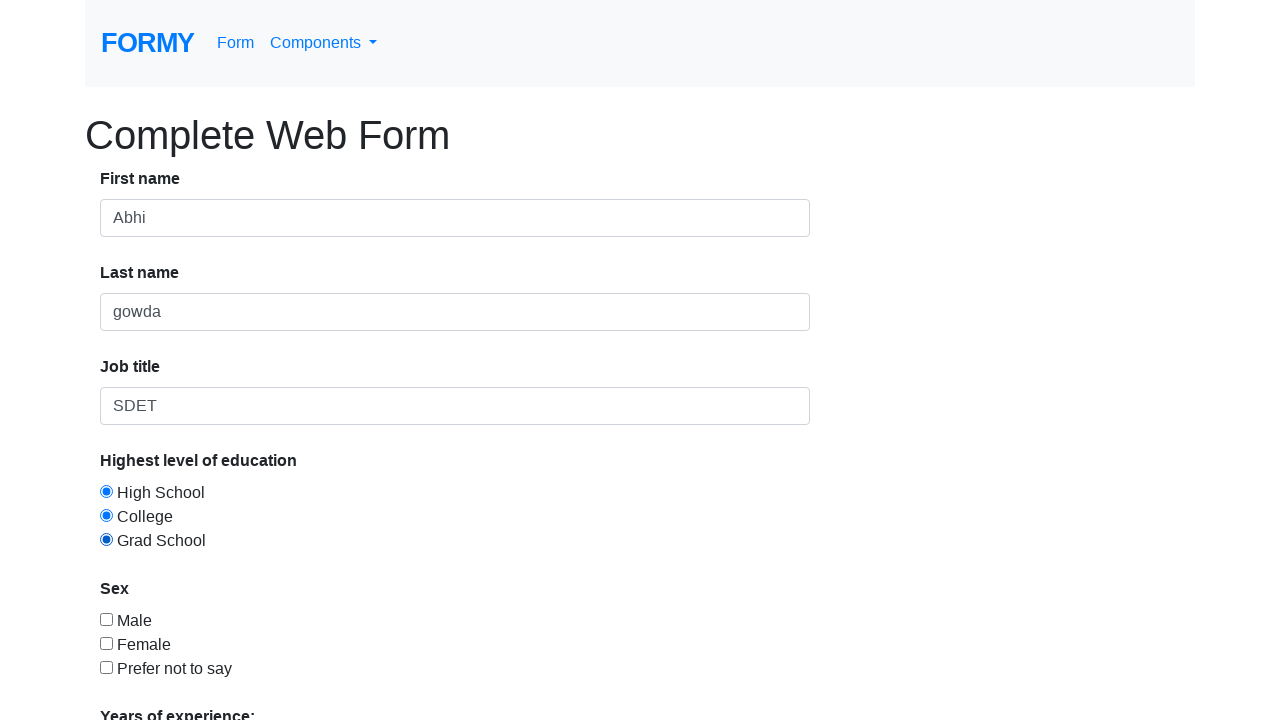

Clicked a checkbox for sex selection at (106, 619) on input[type='checkbox'] >> nth=0
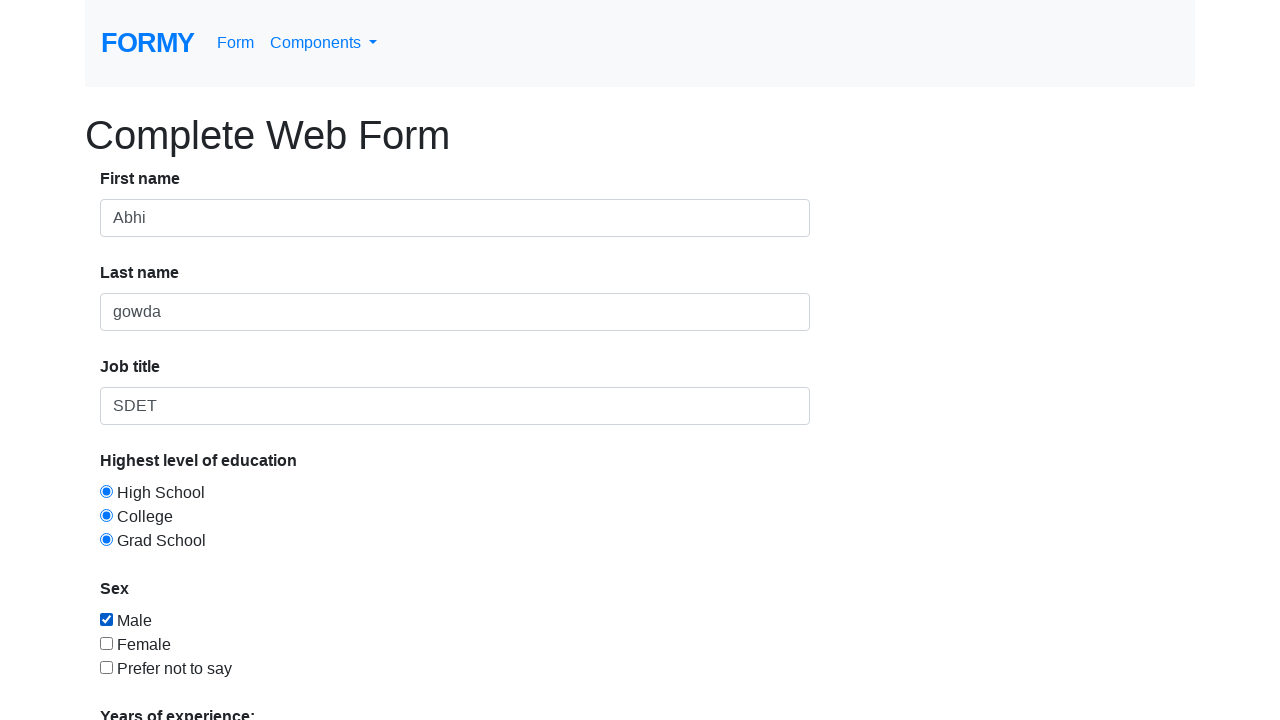

Clicked a checkbox for sex selection at (106, 643) on input[type='checkbox'] >> nth=1
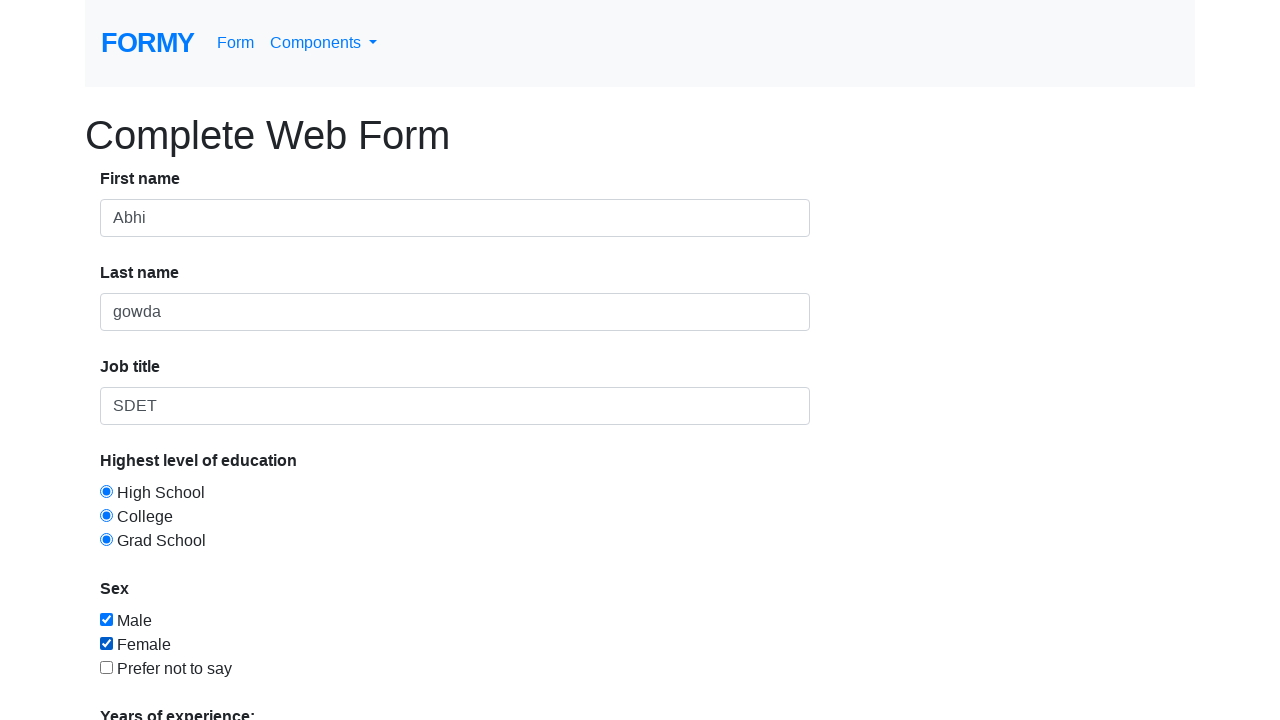

Clicked a checkbox for sex selection at (106, 667) on input[type='checkbox'] >> nth=2
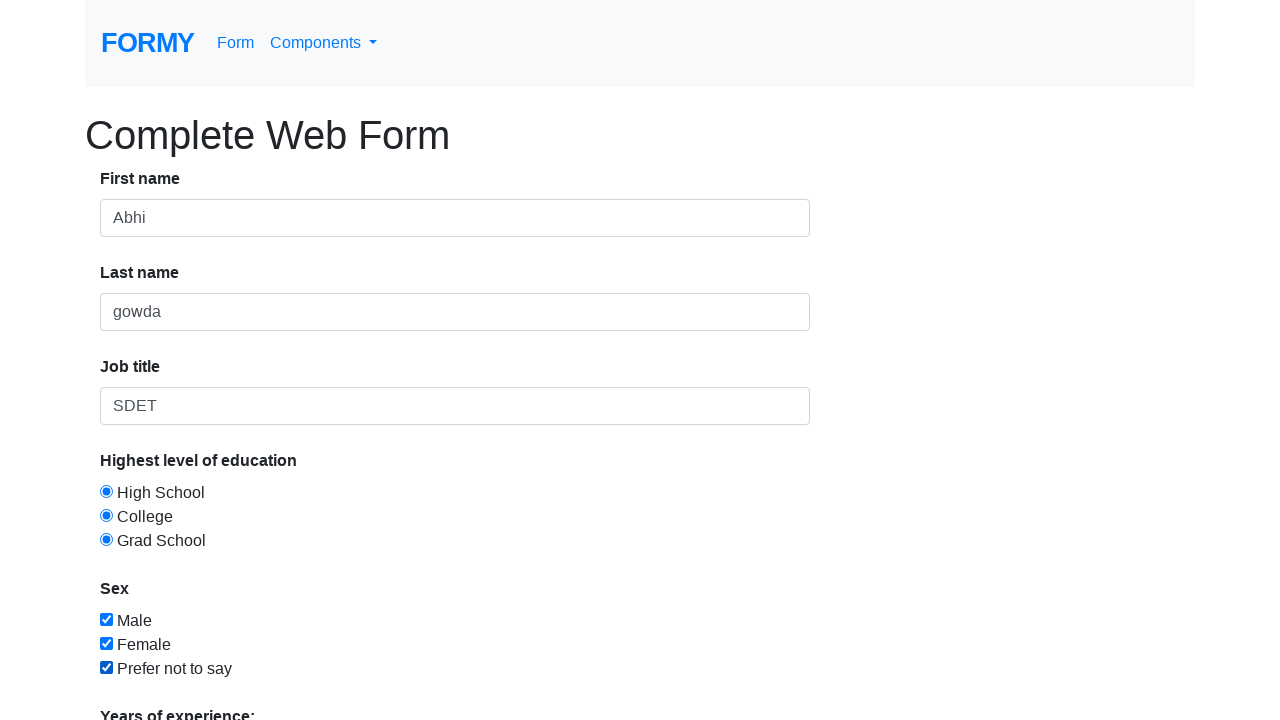

Selected years of experience (3rd option) from dropdown on select
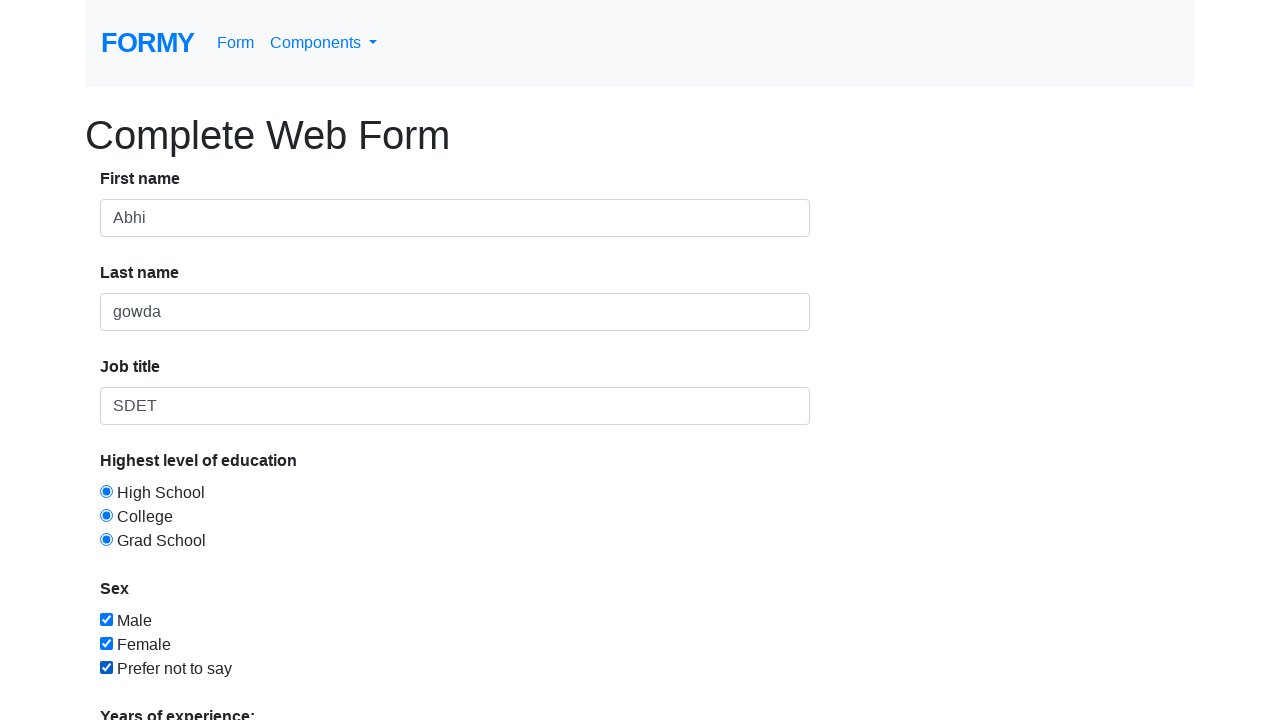

Filled date picker with '01/01/2021' on #datepicker
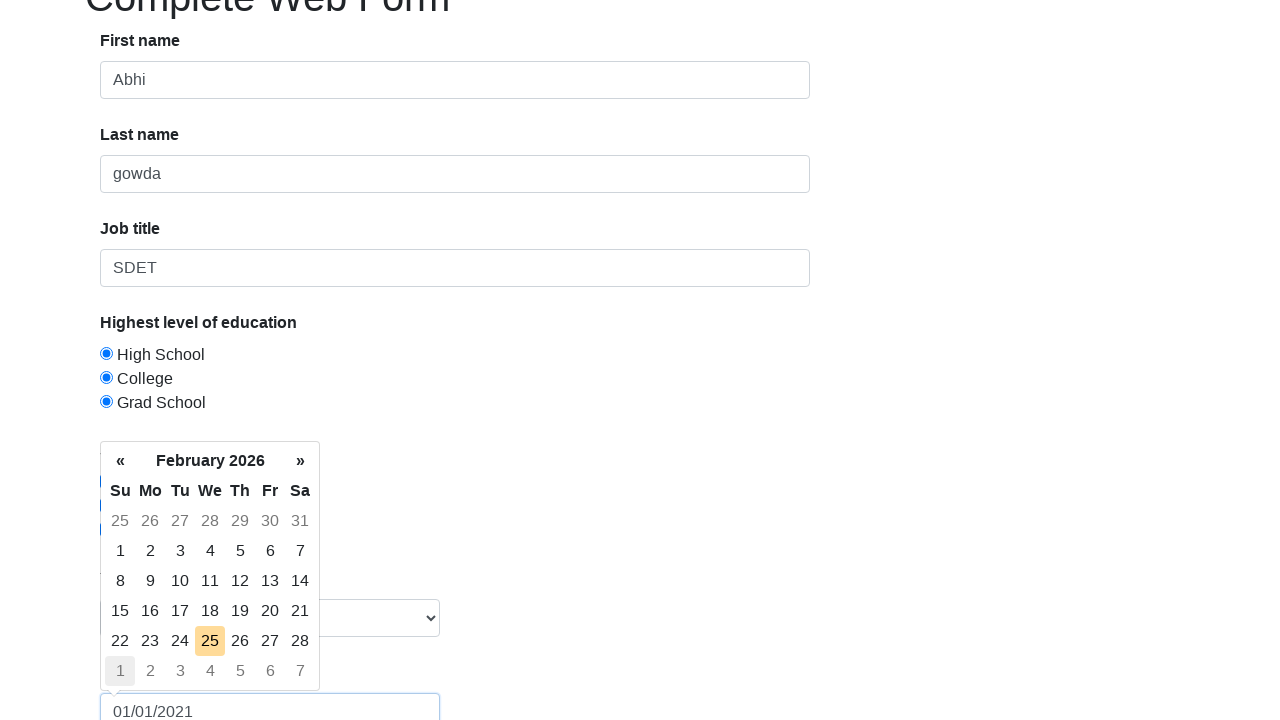

Clicked Submit button to submit the form at (148, 680) on a:has-text('Submit')
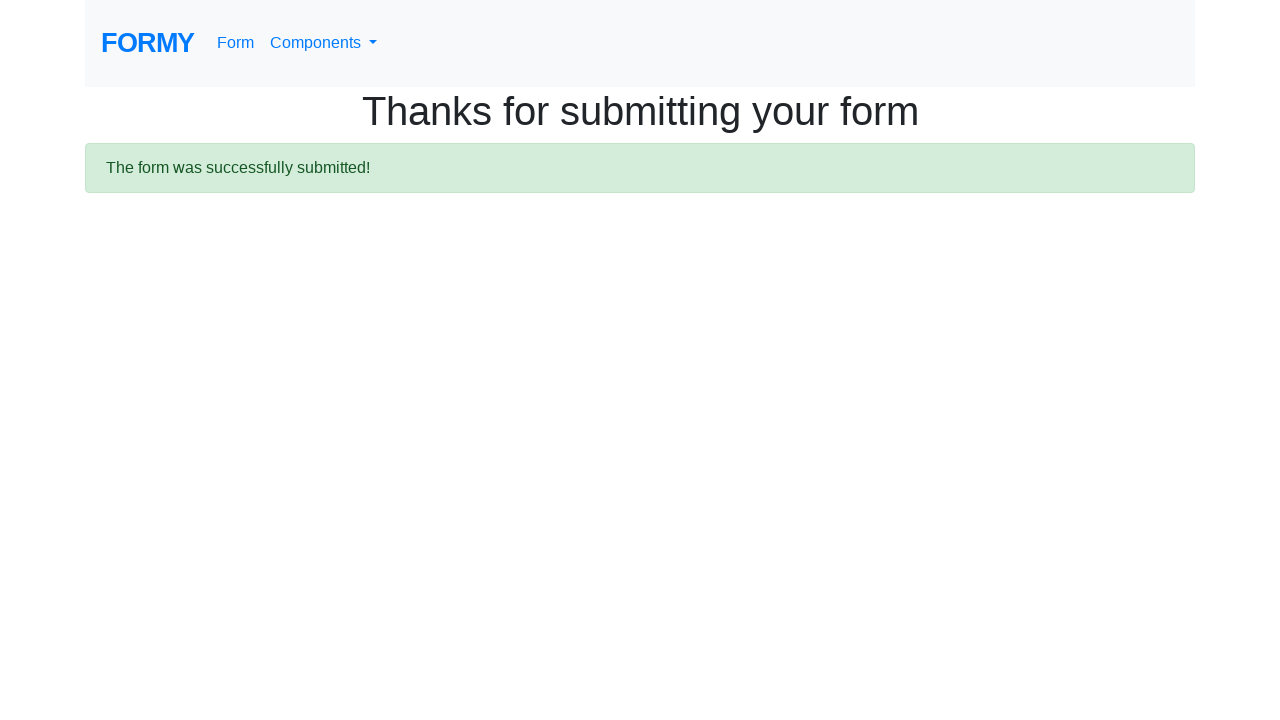

Form submitted and page loaded successfully
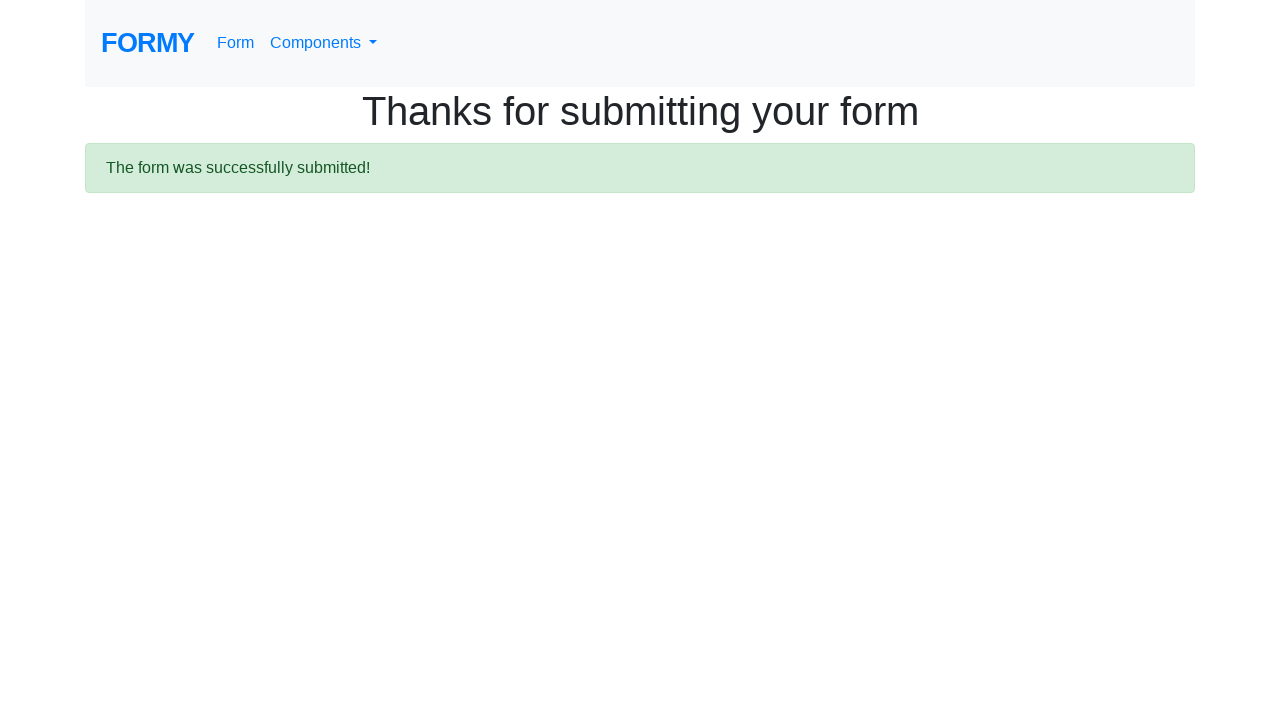

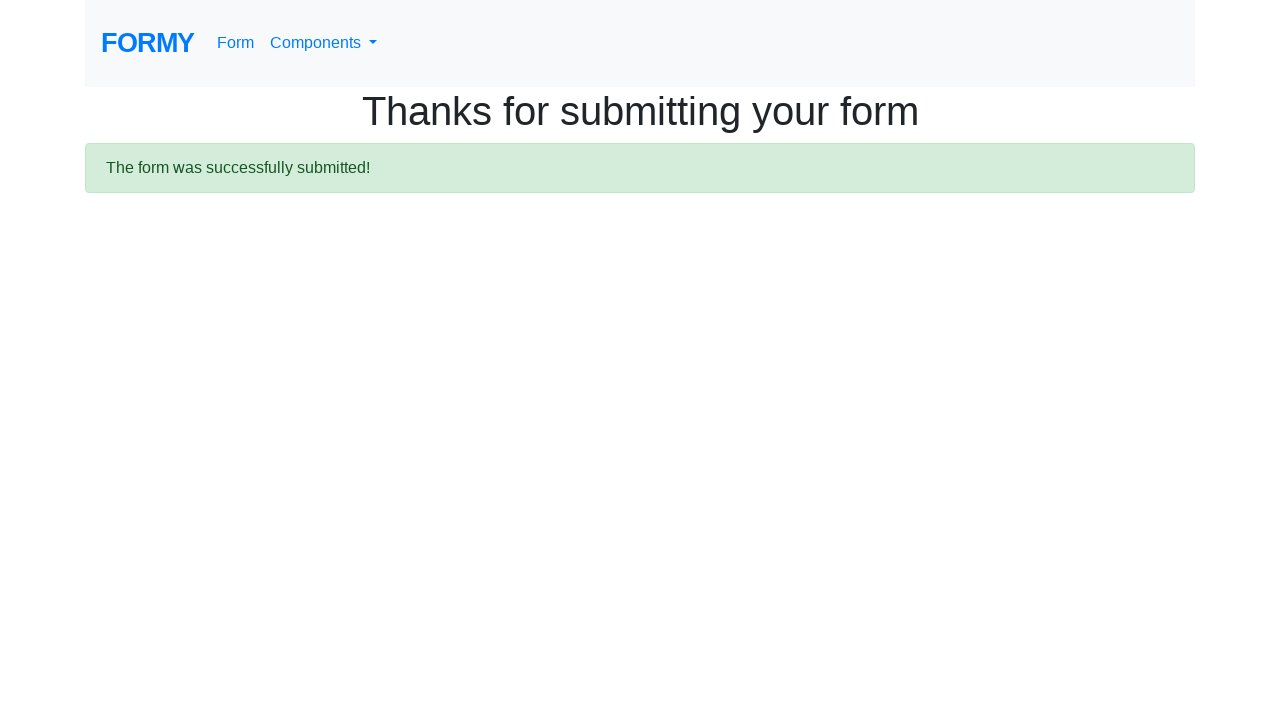